Tests a Bootstrap dropdown by clicking on a country selector, typing a search term, and selecting a country from the dropdown

Starting URL: https://www.dummyticket.com/dummy-ticket-for-visa-application/

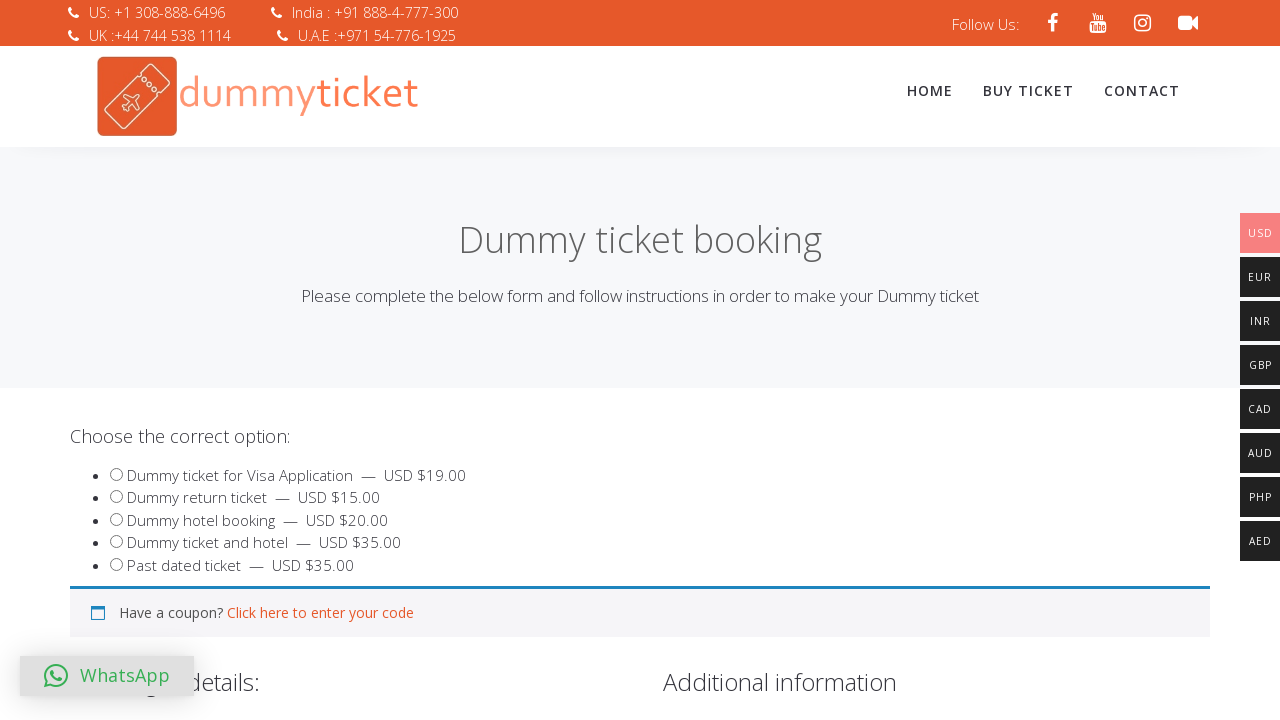

Clicked on country dropdown to open it at (344, 360) on #select2-billing_country-container
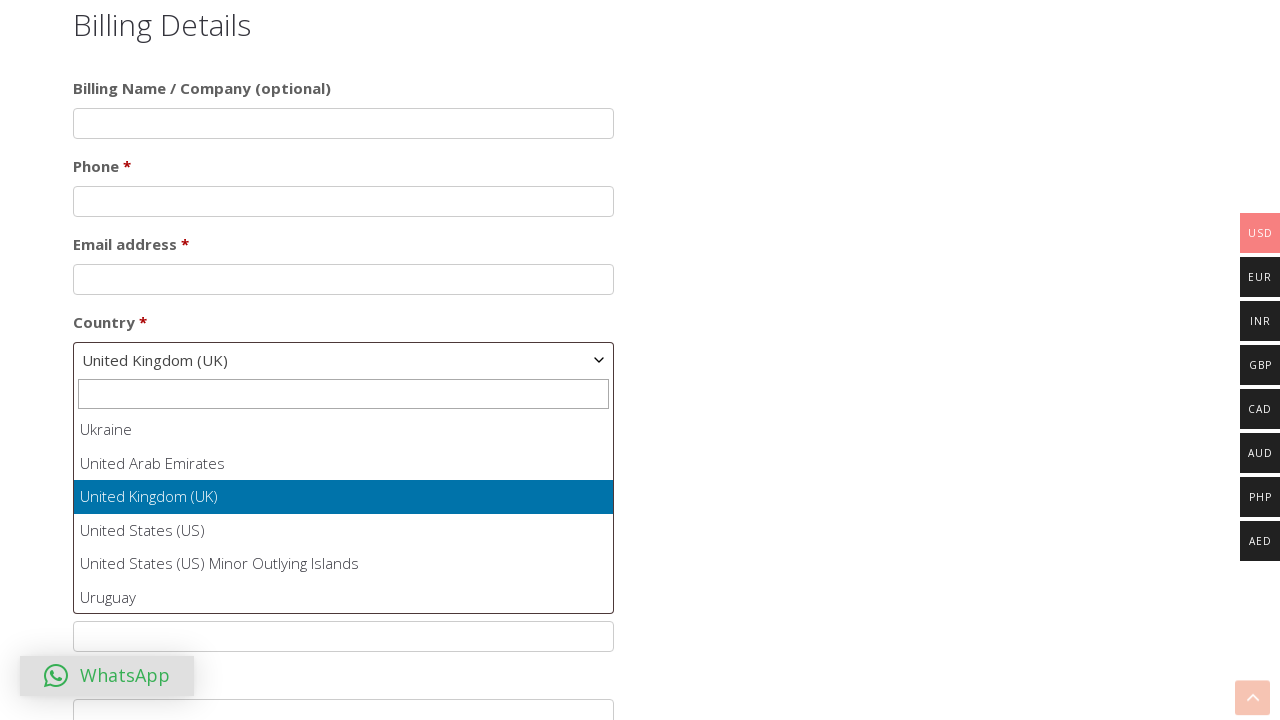

Typed 'Italy' in the country search field on .select2-search__field
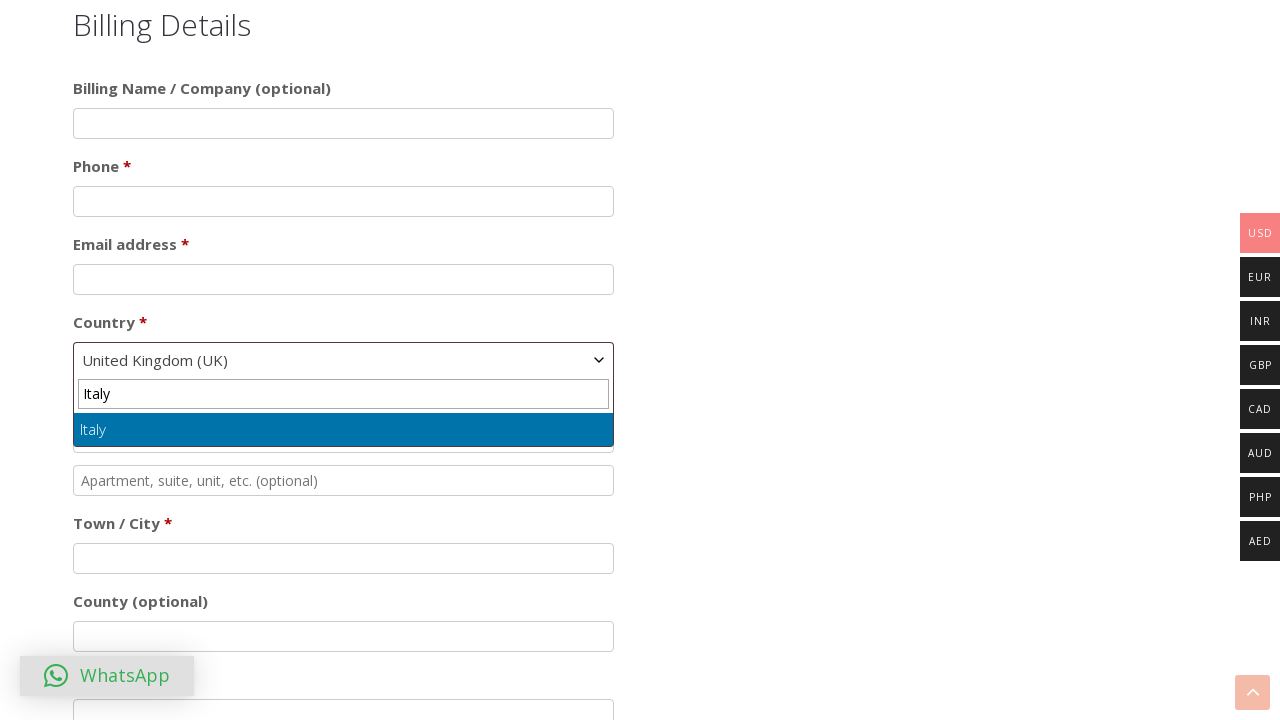

Pressed Enter to select Italy from the dropdown
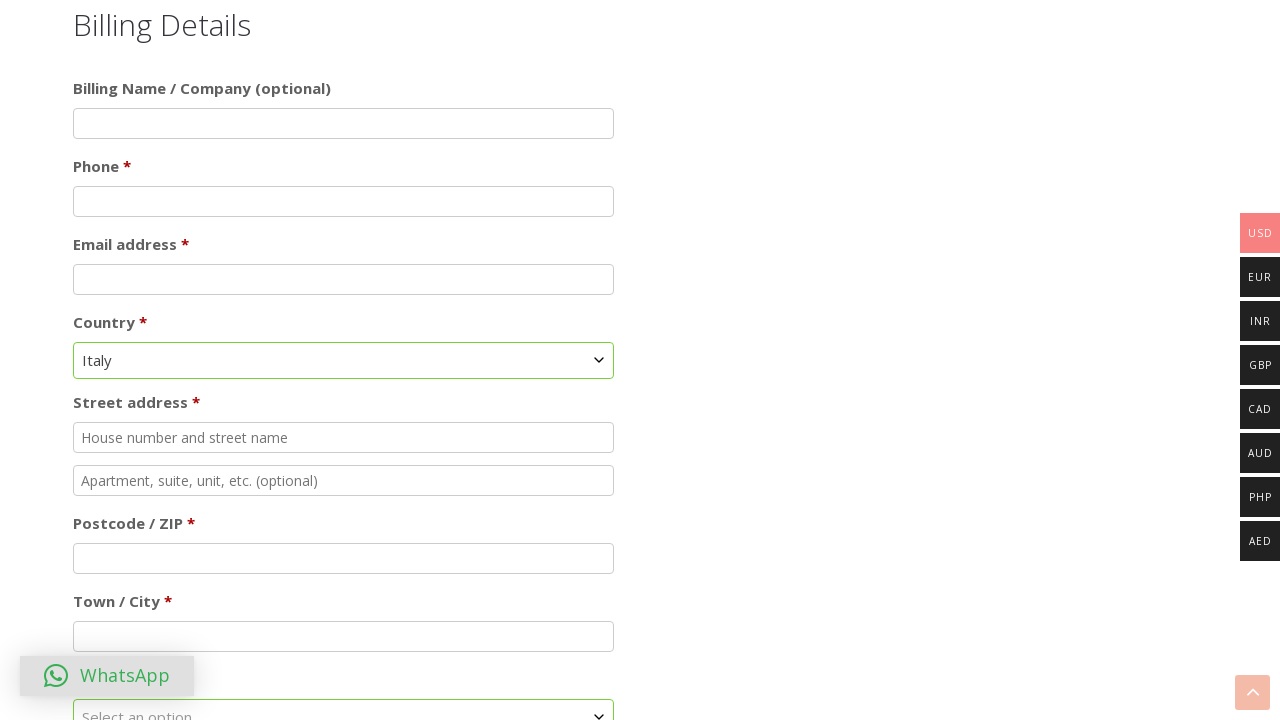

Verified that Italy was selected in the country dropdown
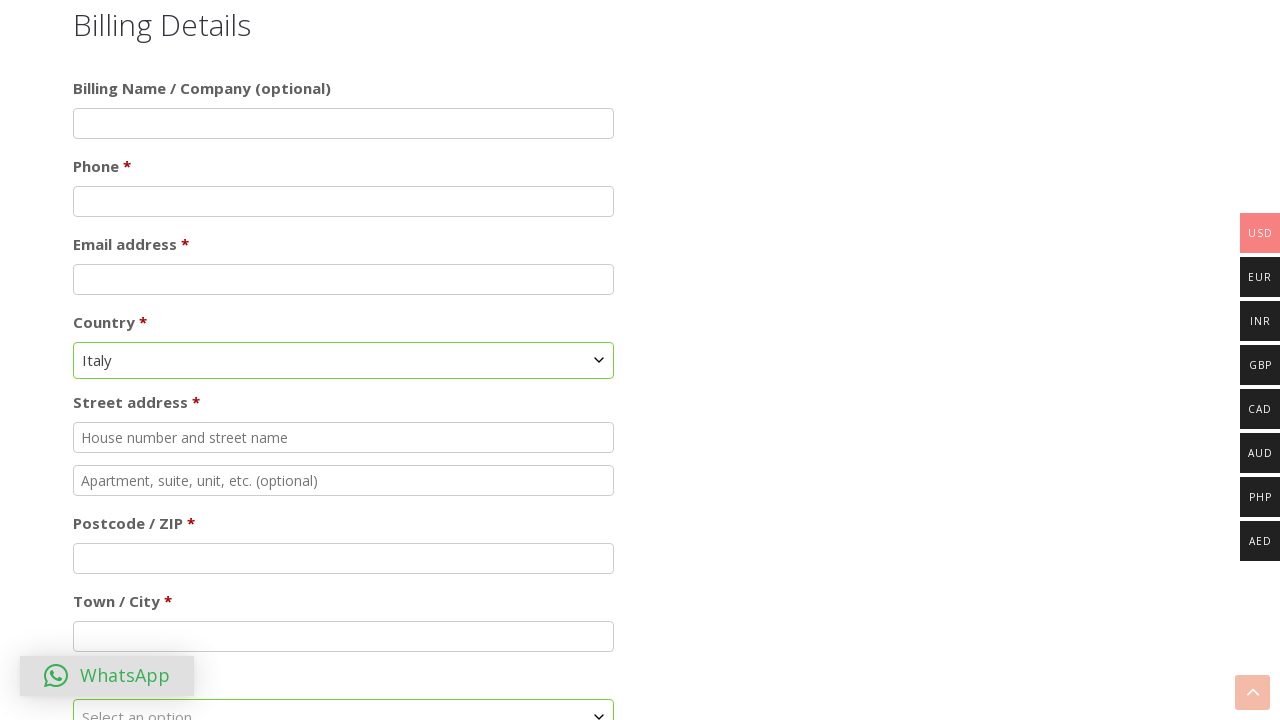

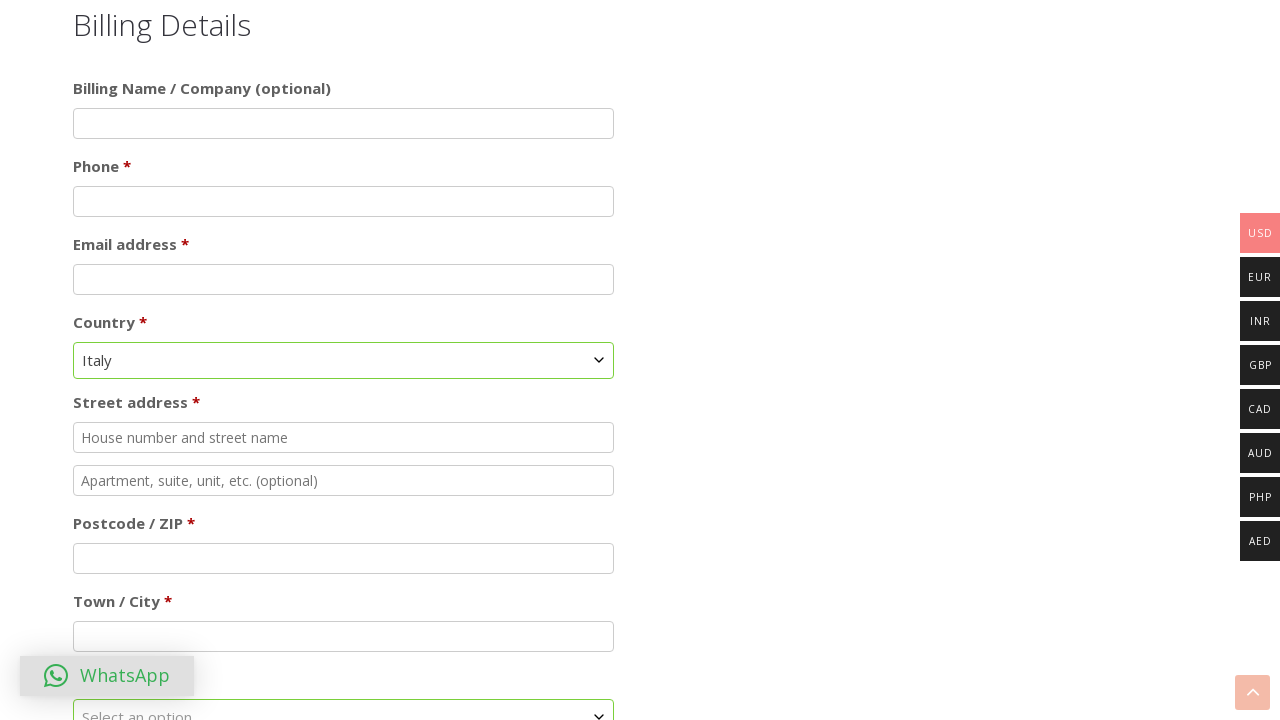